Tests navigation by clicking a dynamically calculated link text, then fills out a form with first name, last name, city, and country fields and submits it

Starting URL: http://suninjuly.github.io/find_link_text

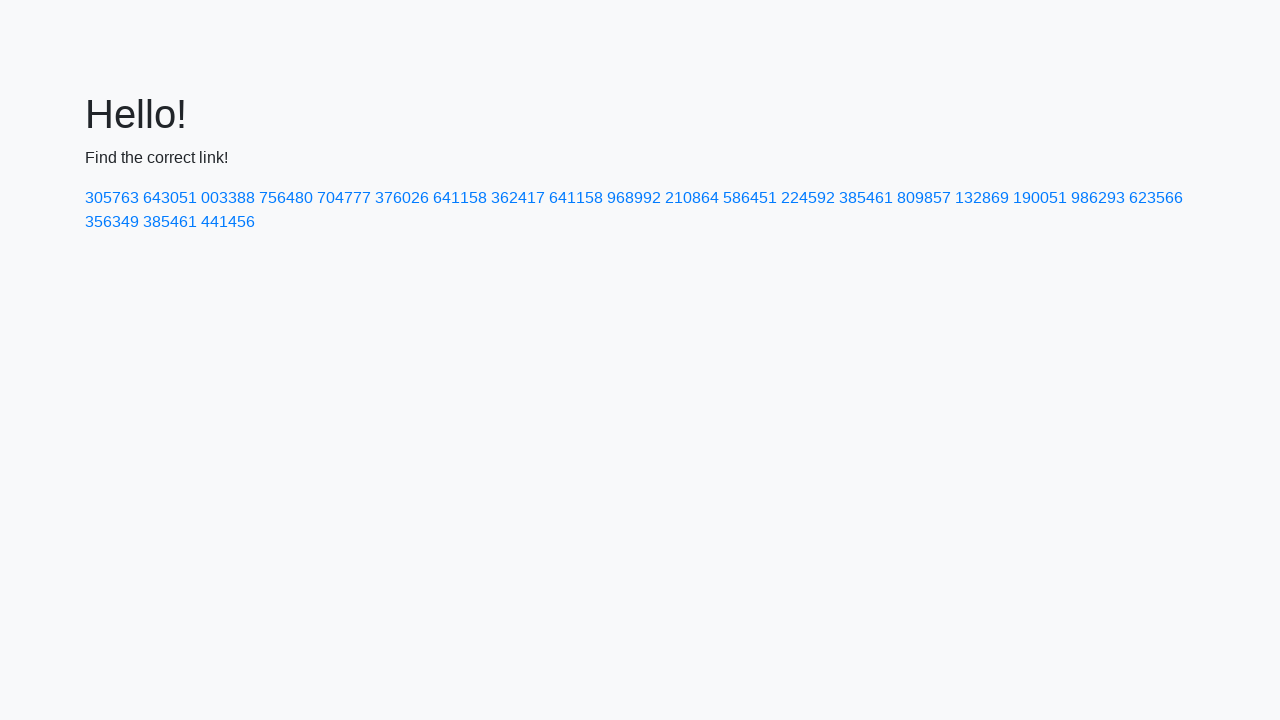

Clicked dynamically calculated link with text based on mathematical formula at (808, 198) on text=224592
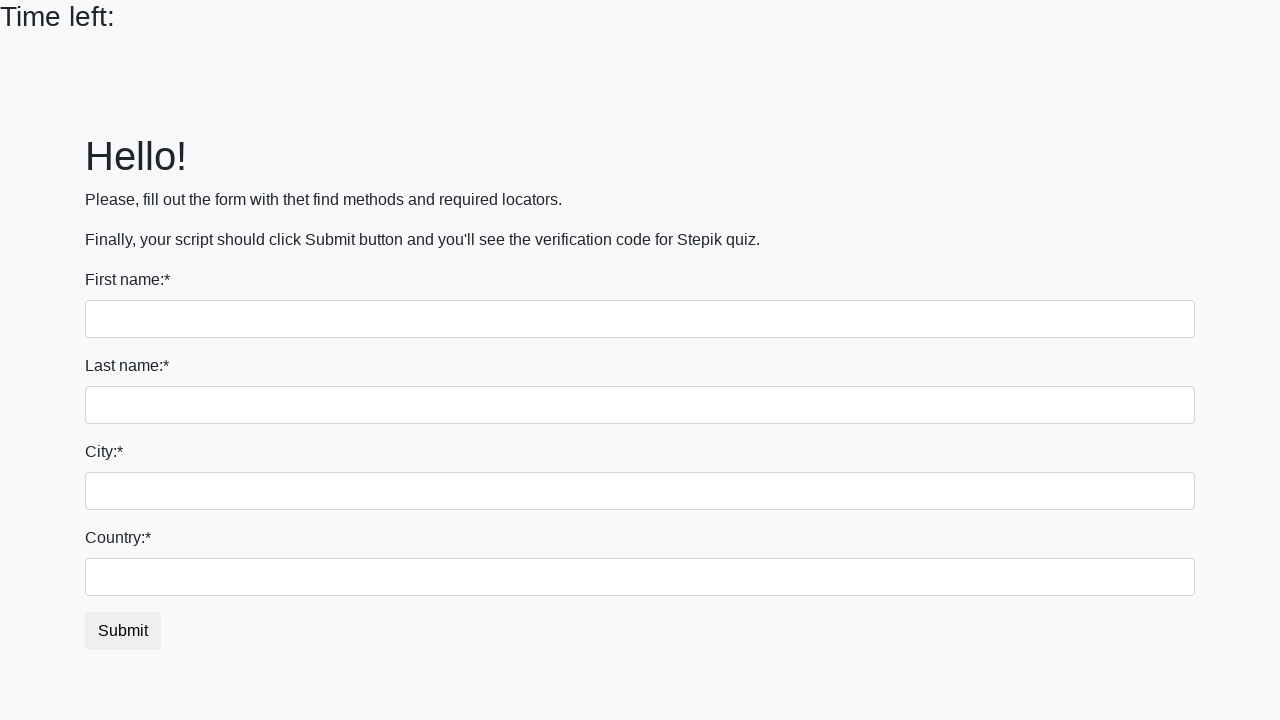

Filled first name field with 'Ivan' on input[name='first_name']
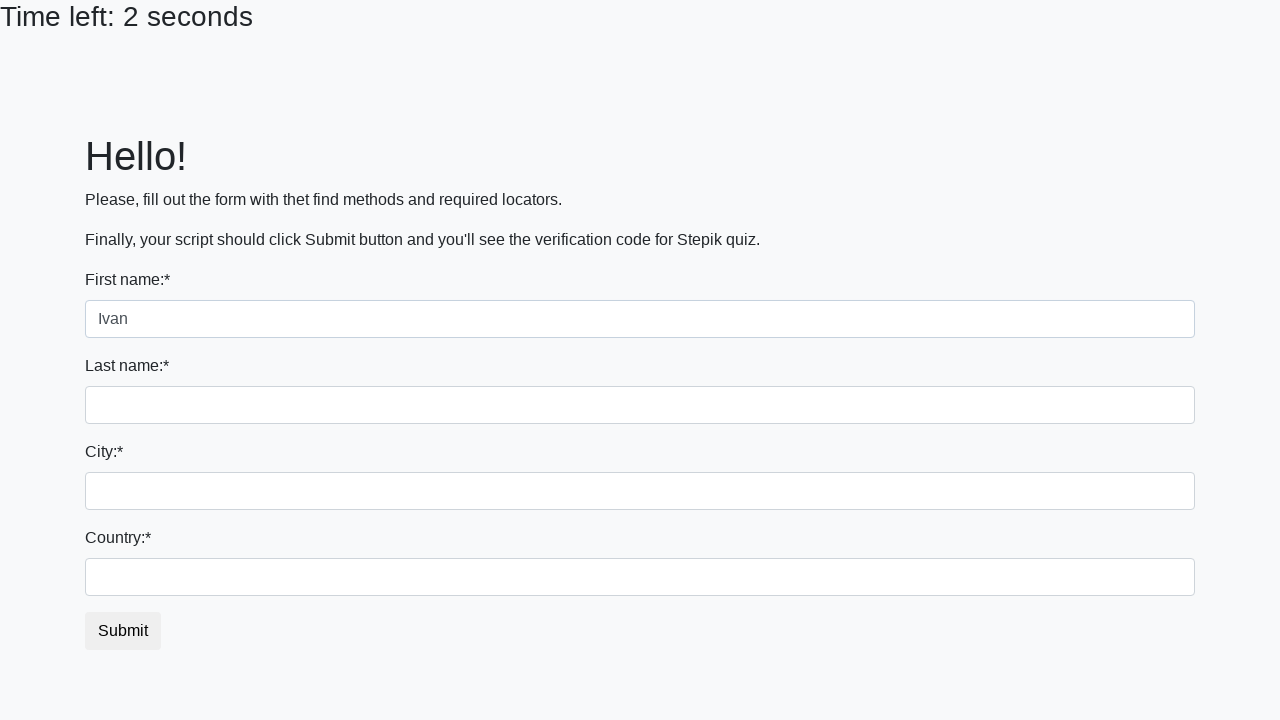

Filled last name field with 'Petrov' on input[name='last_name']
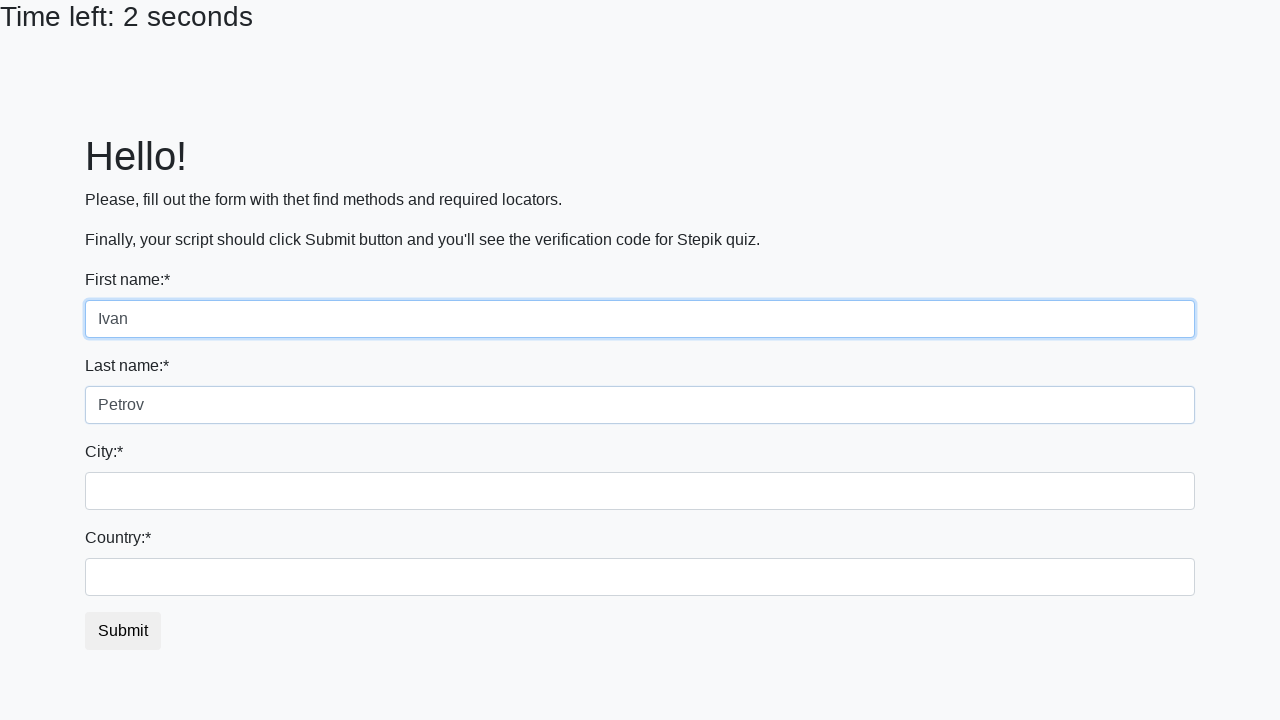

Filled city field with 'Smolensk' on .city
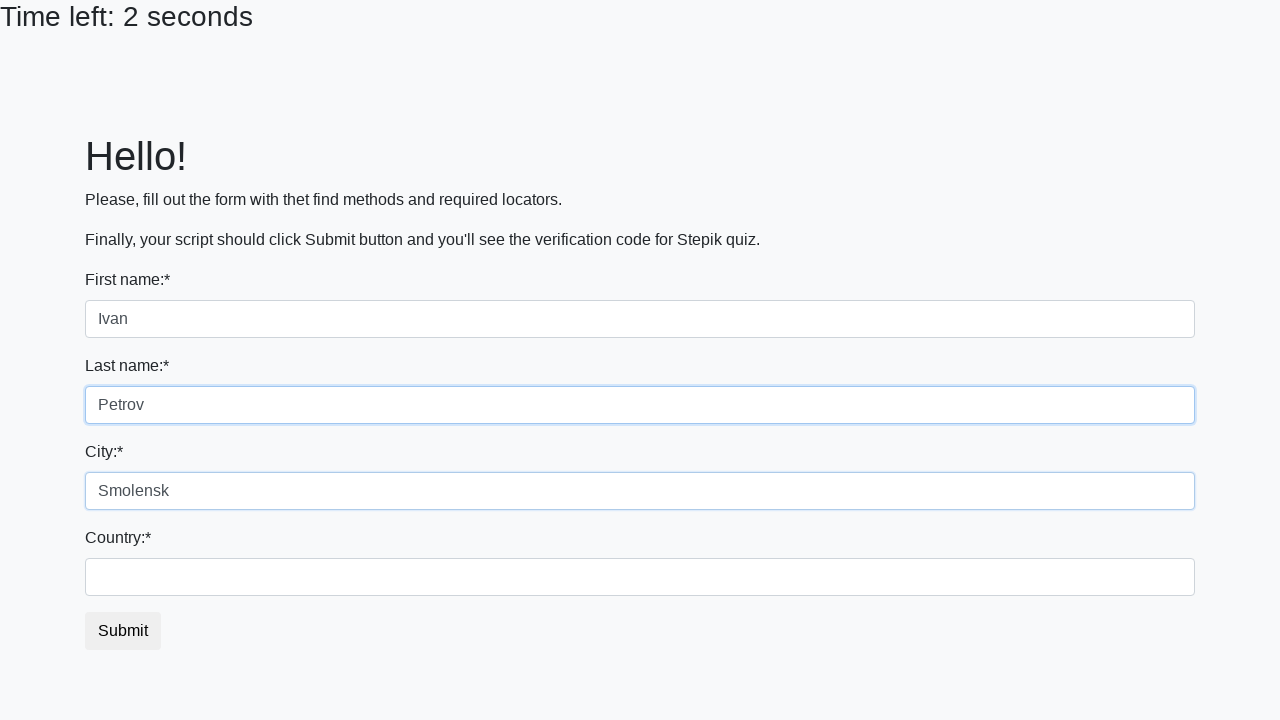

Filled country field with 'Russia' on #country
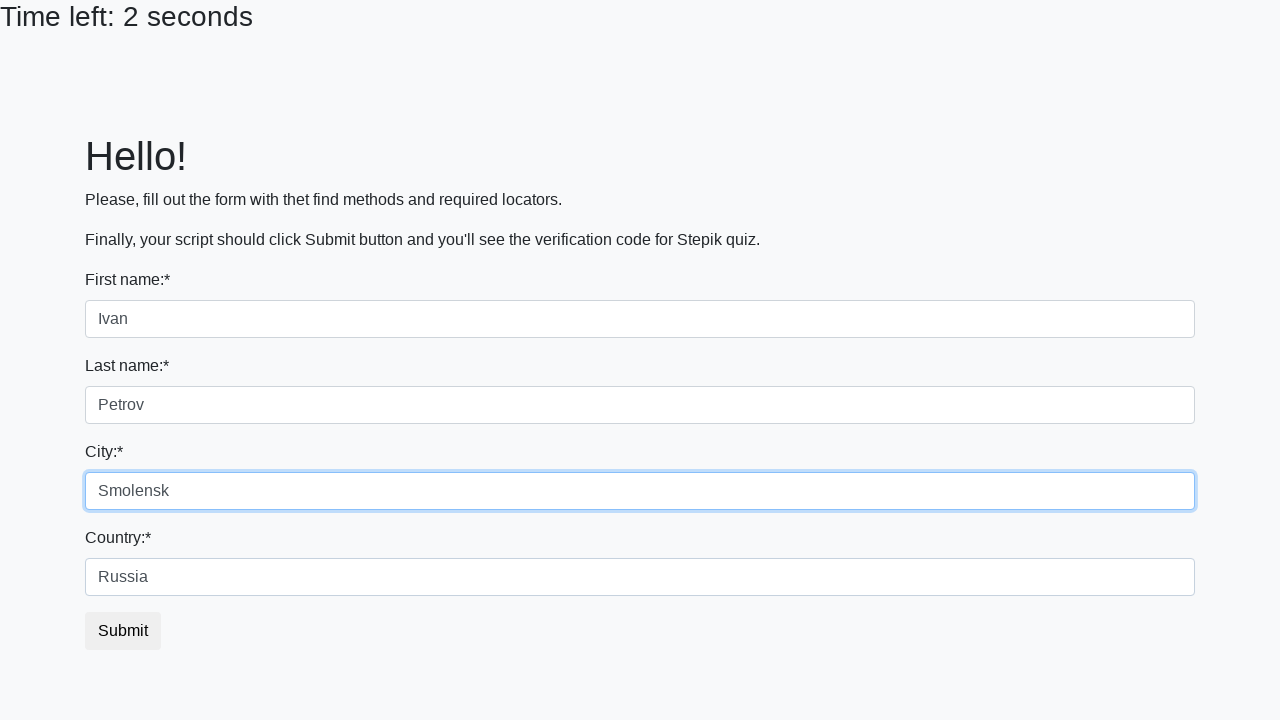

Clicked submit button to submit the form at (123, 631) on button.btn
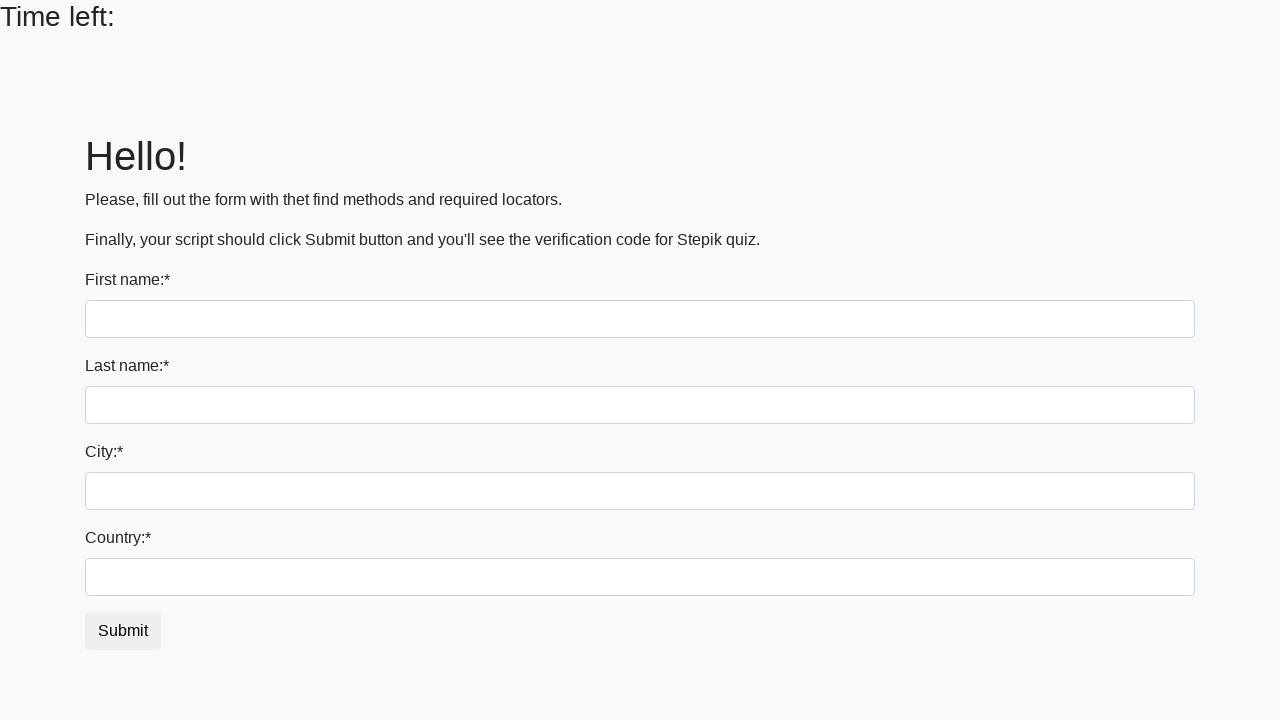

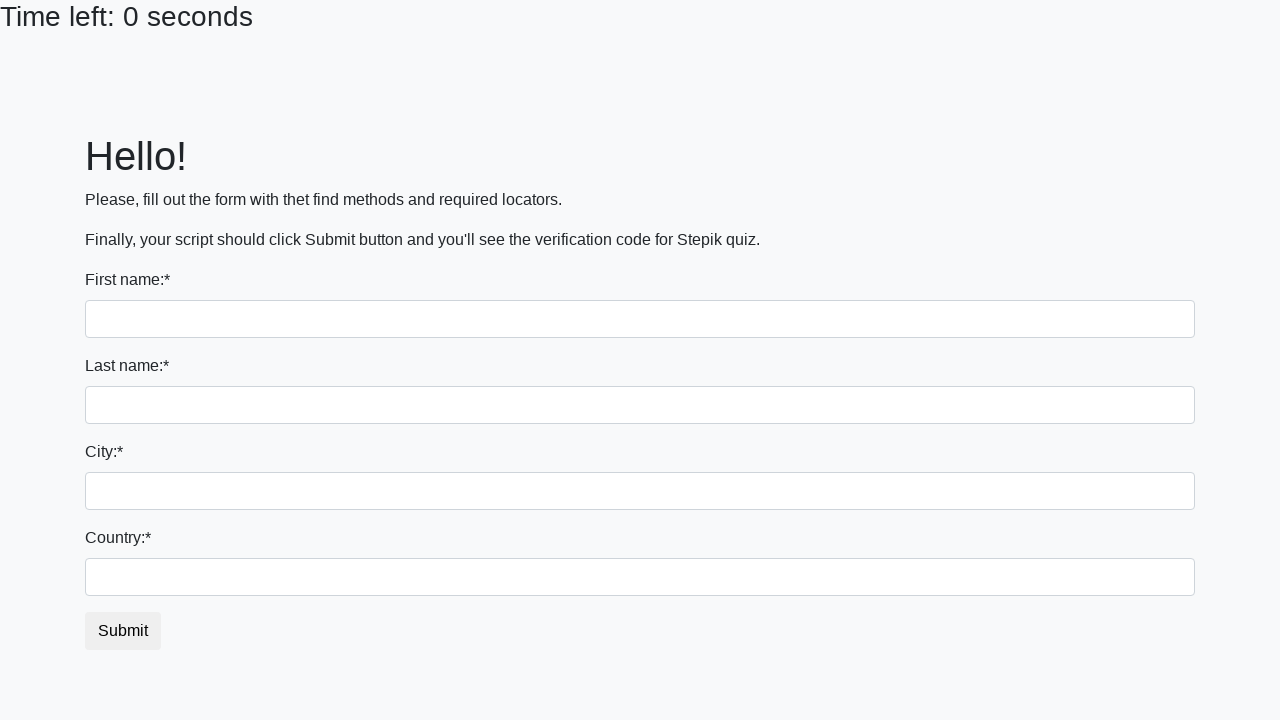